Tests radio button functionality by verifying the button is enabled and visible, then selecting it and confirming the selection

Starting URL: https://selenium08.blogspot.com/2019/08/radio-buttons.html

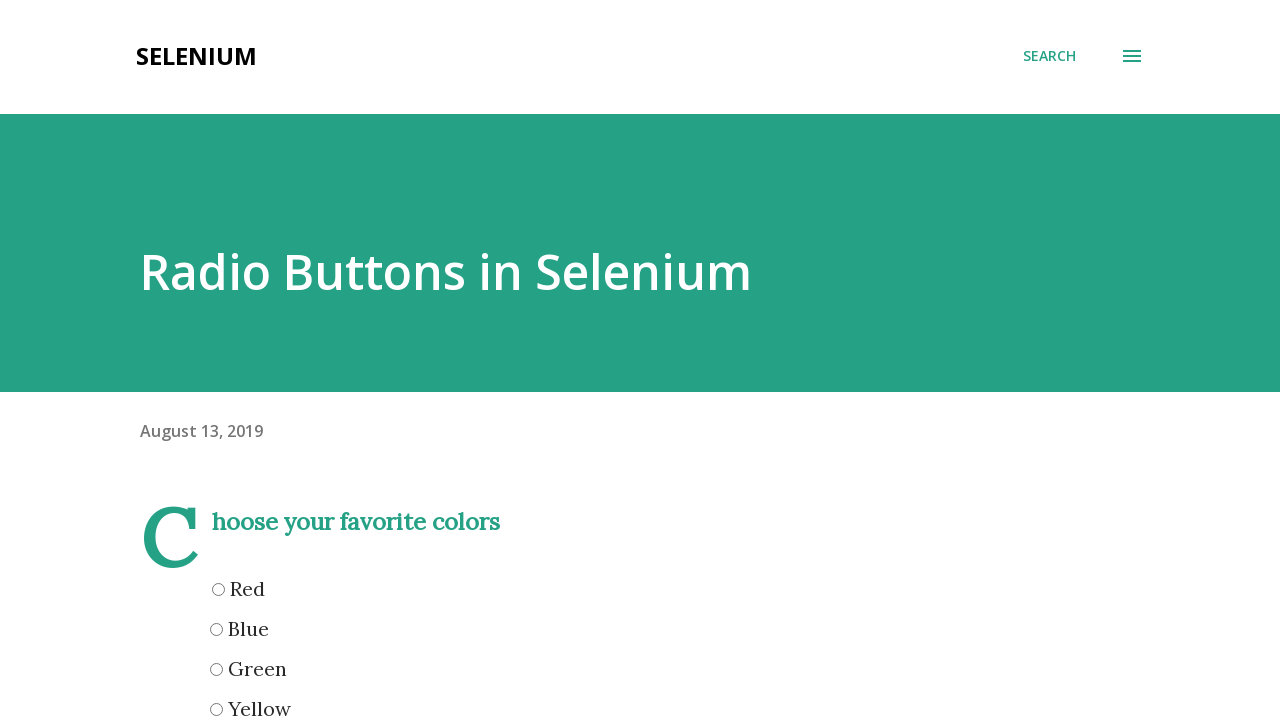

Located the 'Green' radio button element
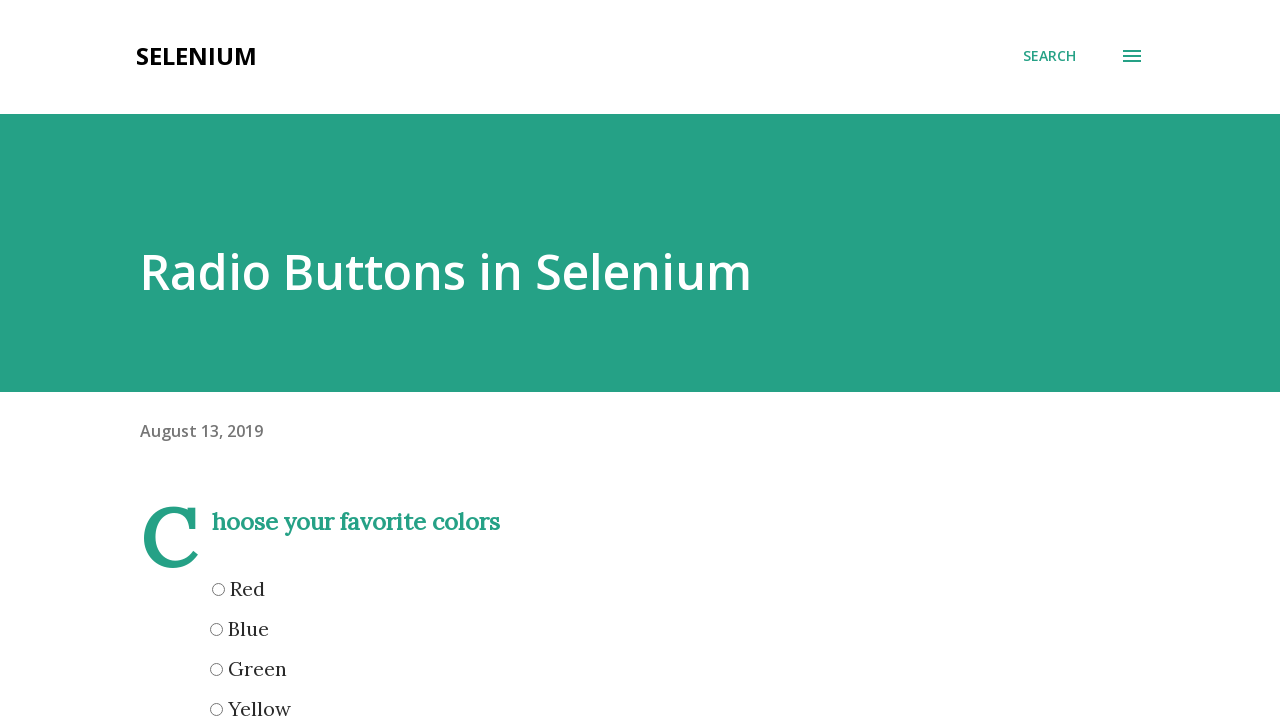

Verified that 'Green' radio button is enabled and visible
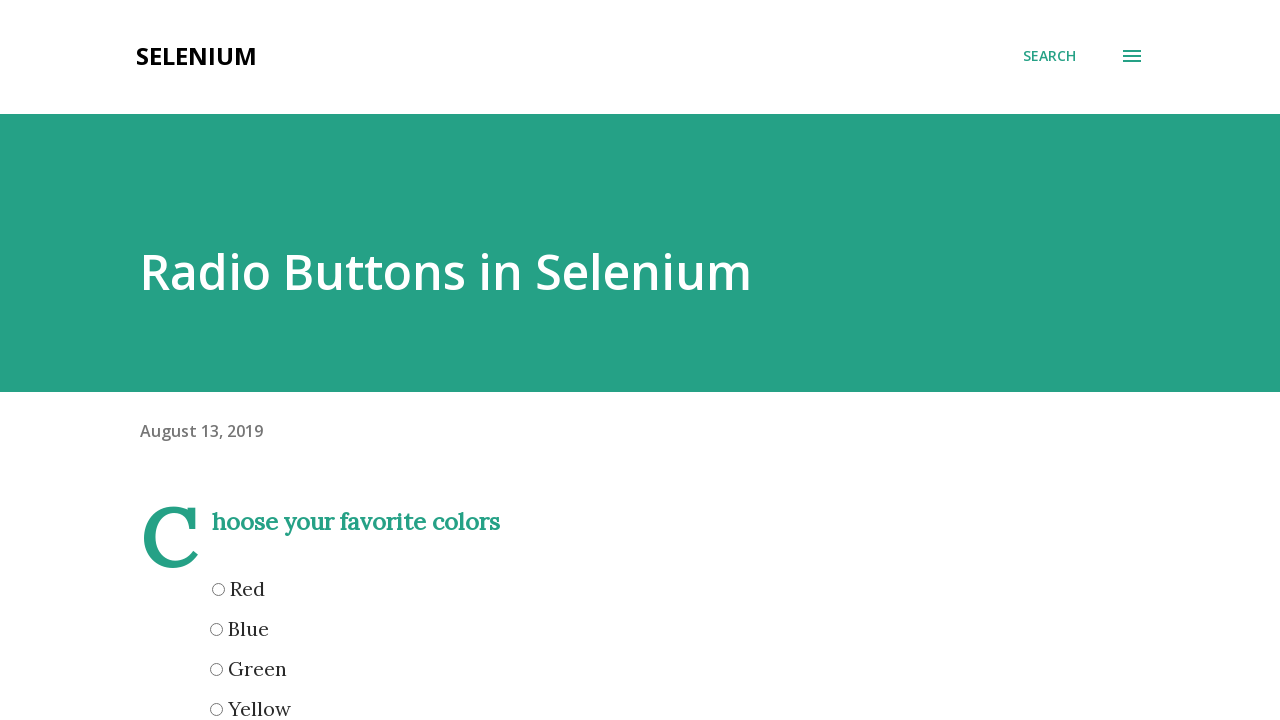

Confirmed 'Green' radio button is not currently selected
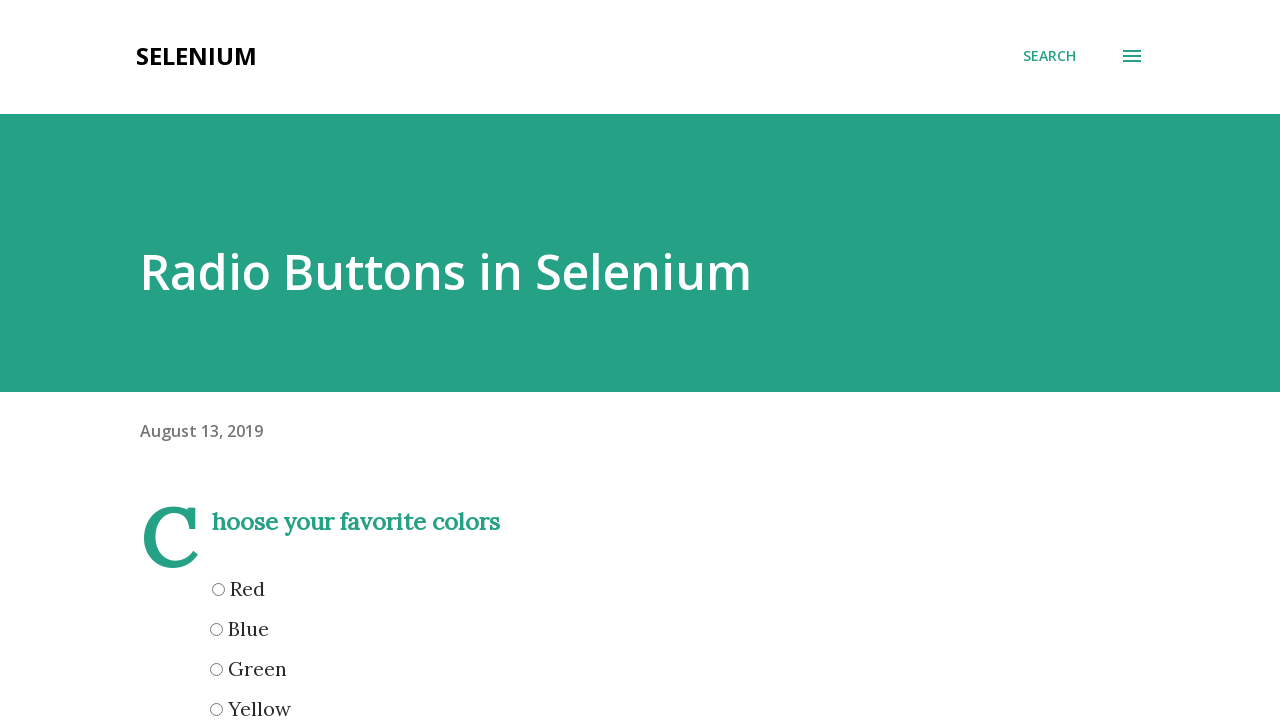

Clicked the 'Green' radio button to select it at (216, 669) on xpath=//input[@name='green']
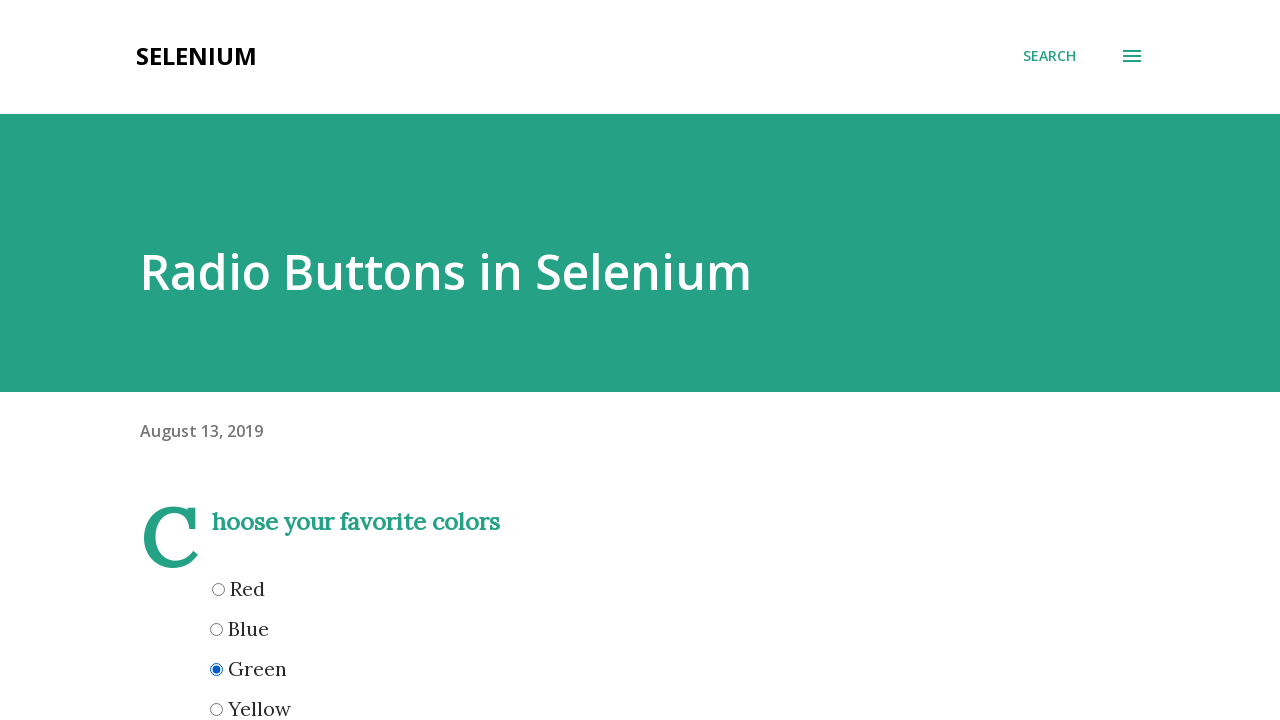

Verified that 'Green' option is now selected
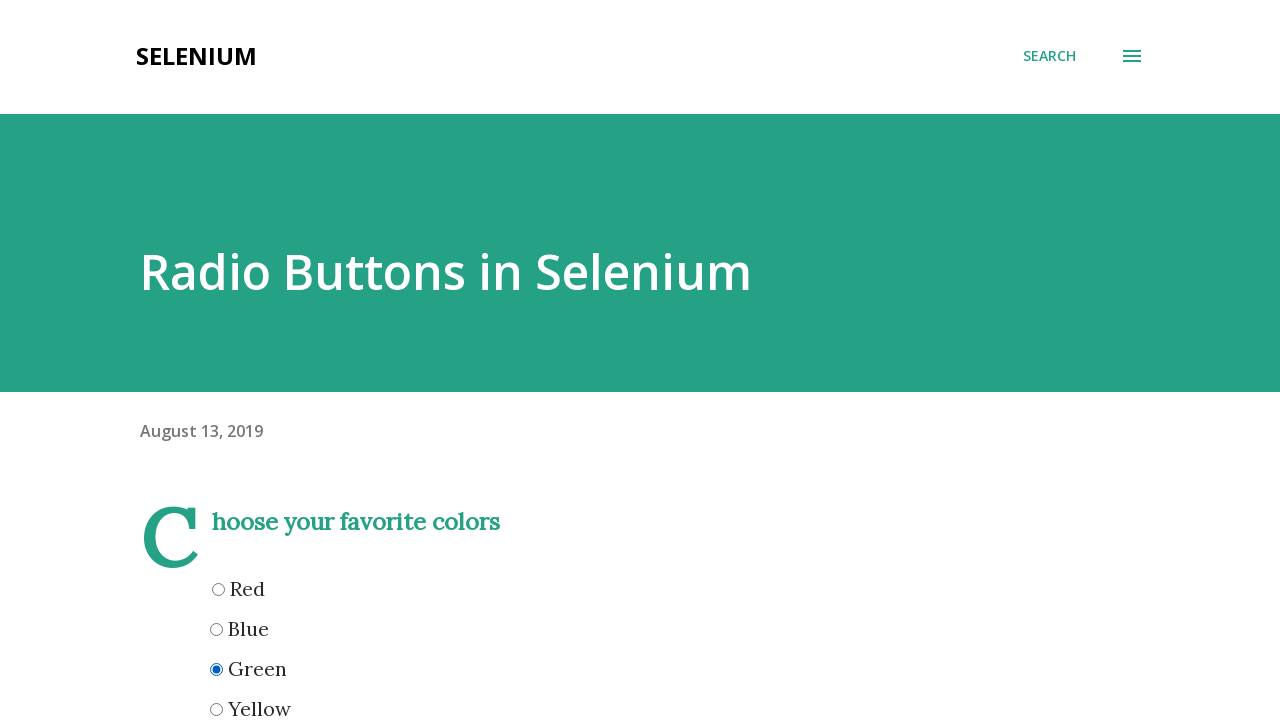

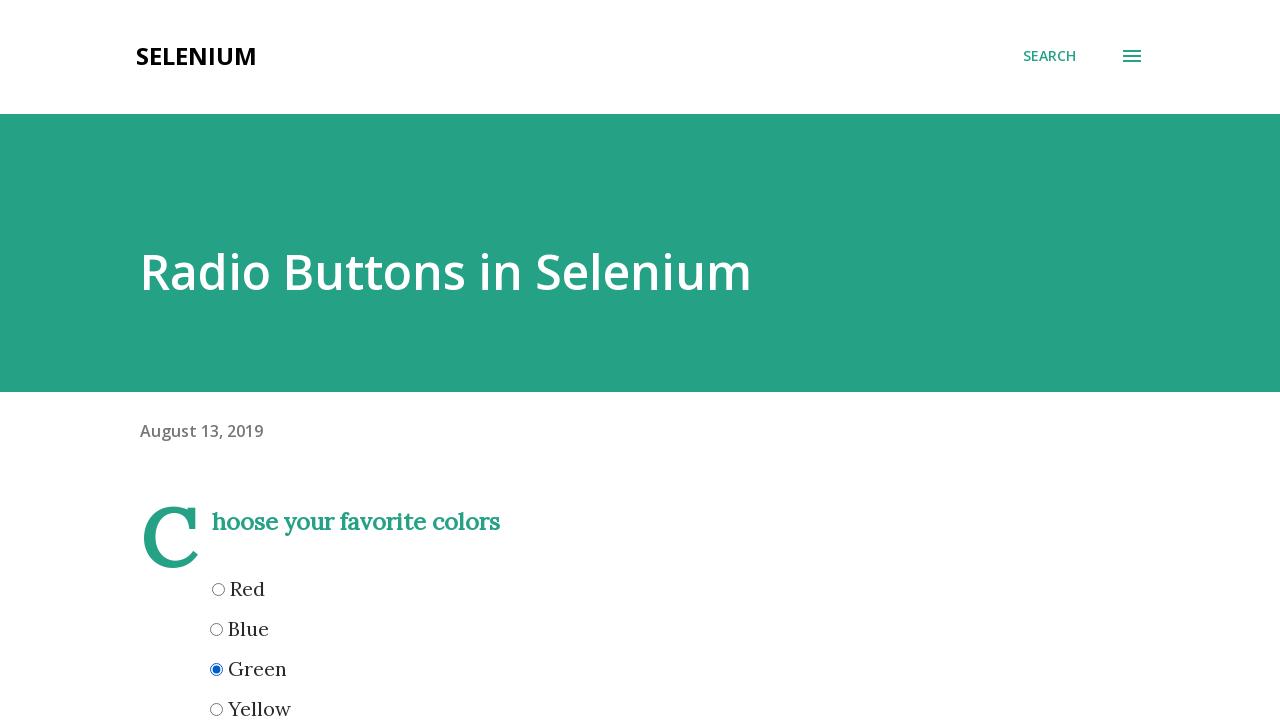